Tests an autocomplete/autosuggest dropdown by typing a partial country name, waiting for suggestions to appear, and selecting "India" from the dropdown list

Starting URL: https://rahulshettyacademy.com/dropdownsPractise/

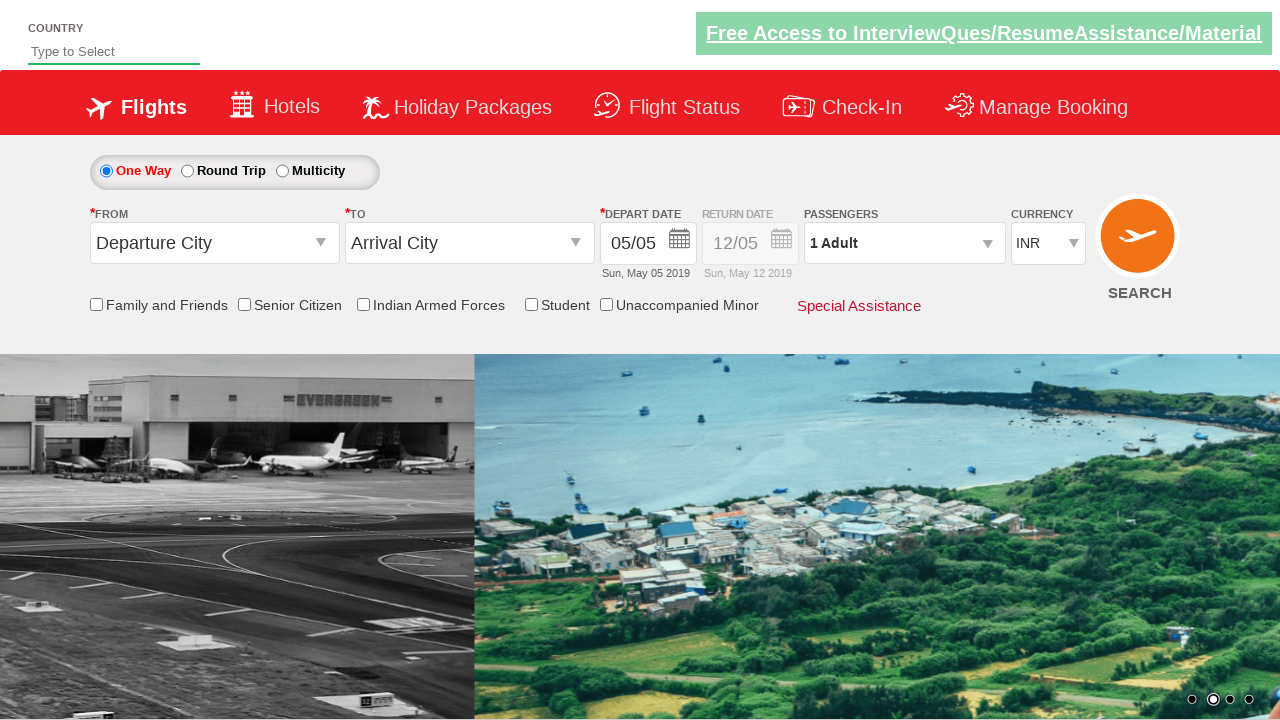

Typed 'Ind' in autosuggest field to trigger dropdown suggestions on #autosuggest
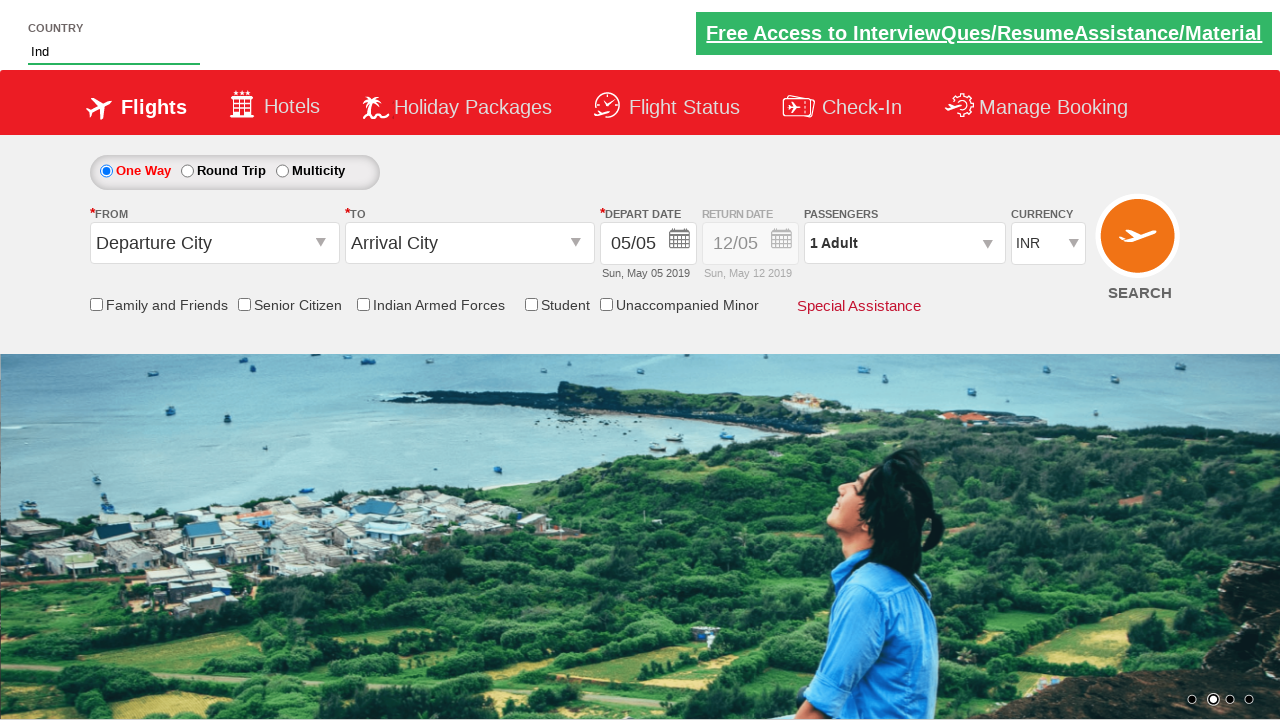

Waited for autocomplete suggestions to appear
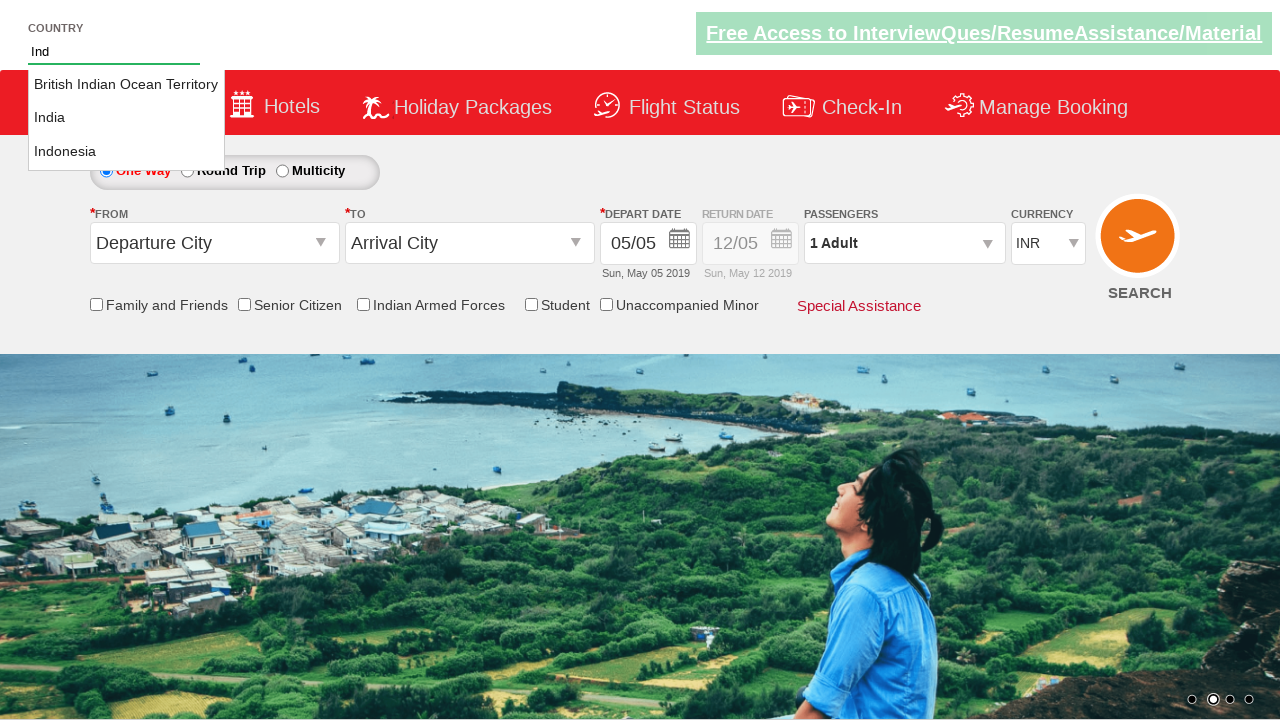

Clicked on 'India' option from the autosuggest dropdown at (126, 118) on xpath=//li[@class='ui-menu-item']/a[text()='India']
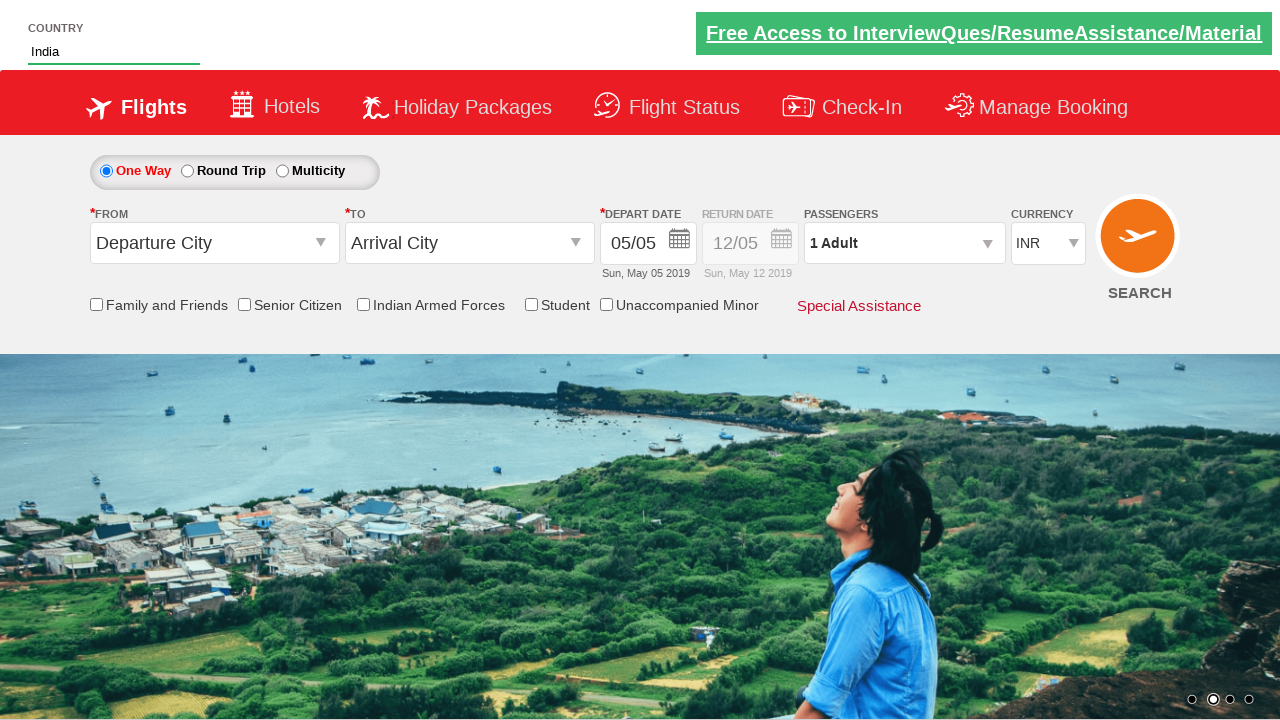

Verified that 'India' was successfully selected in the autosuggest field
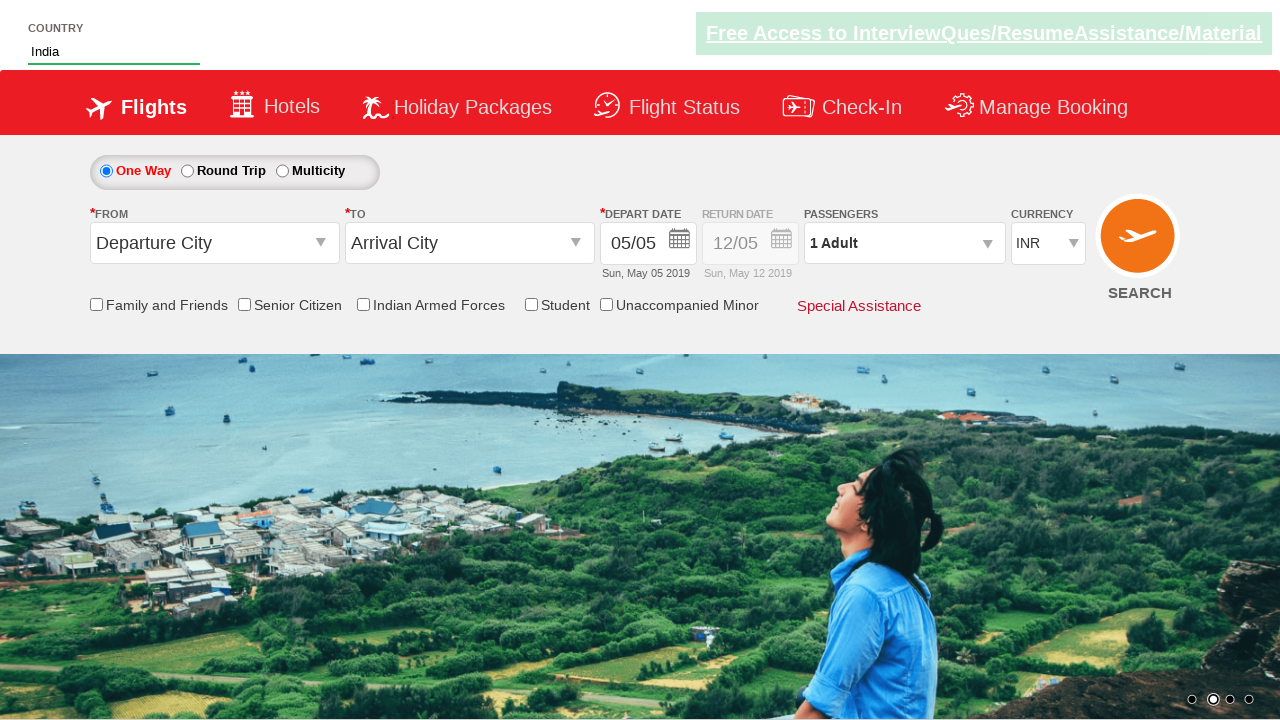

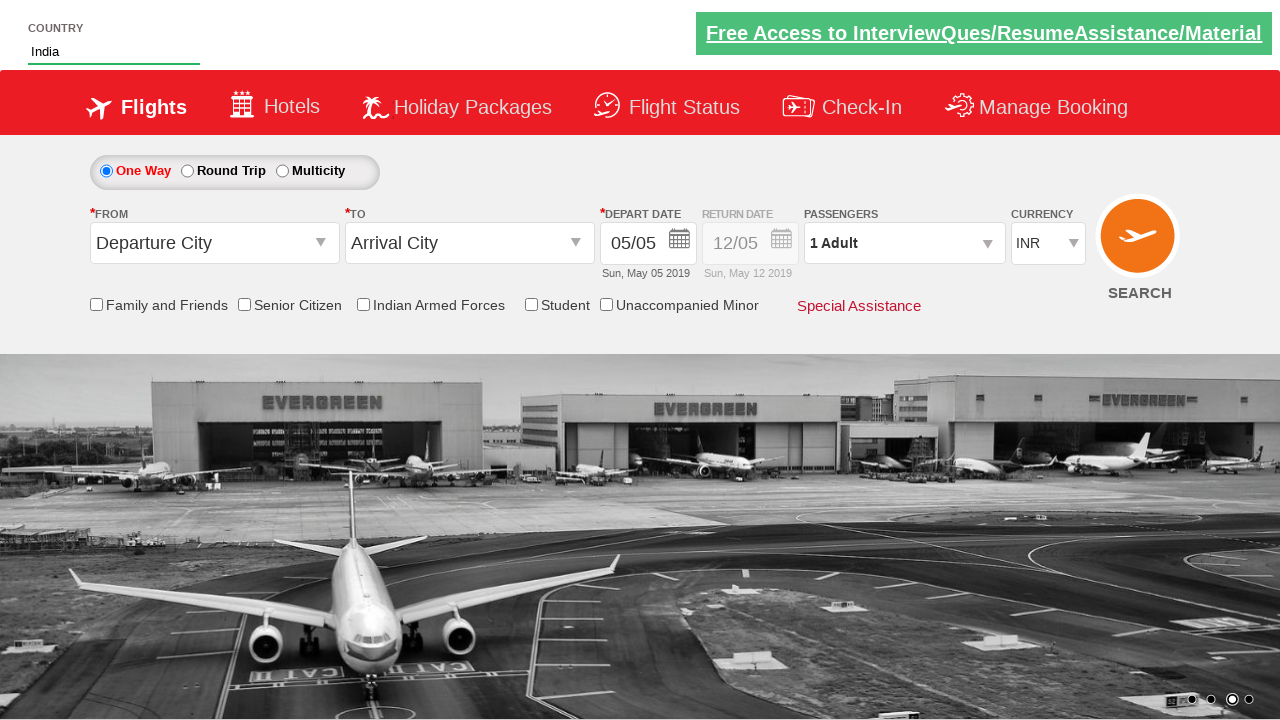